Tests dropdown selection functionality by selecting options using index and value methods

Starting URL: http://sahitest.com/demo/selectTest.htm

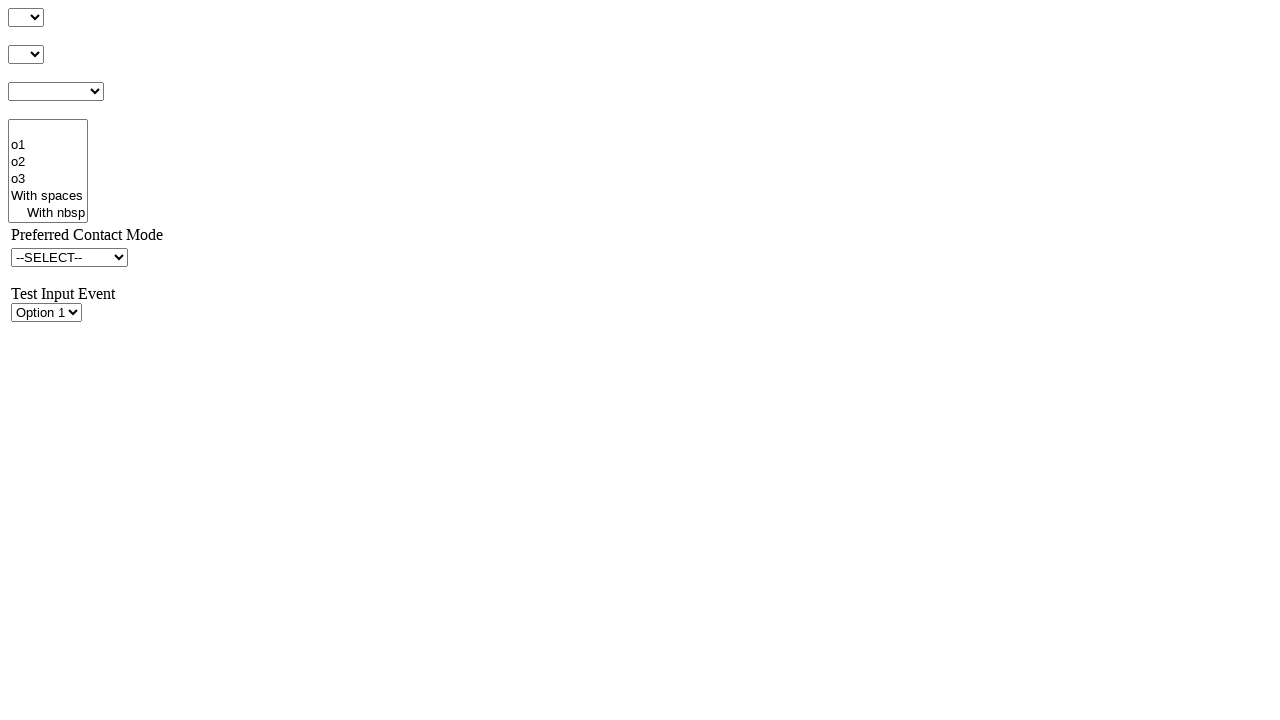

Navigated to dropdown selection test page
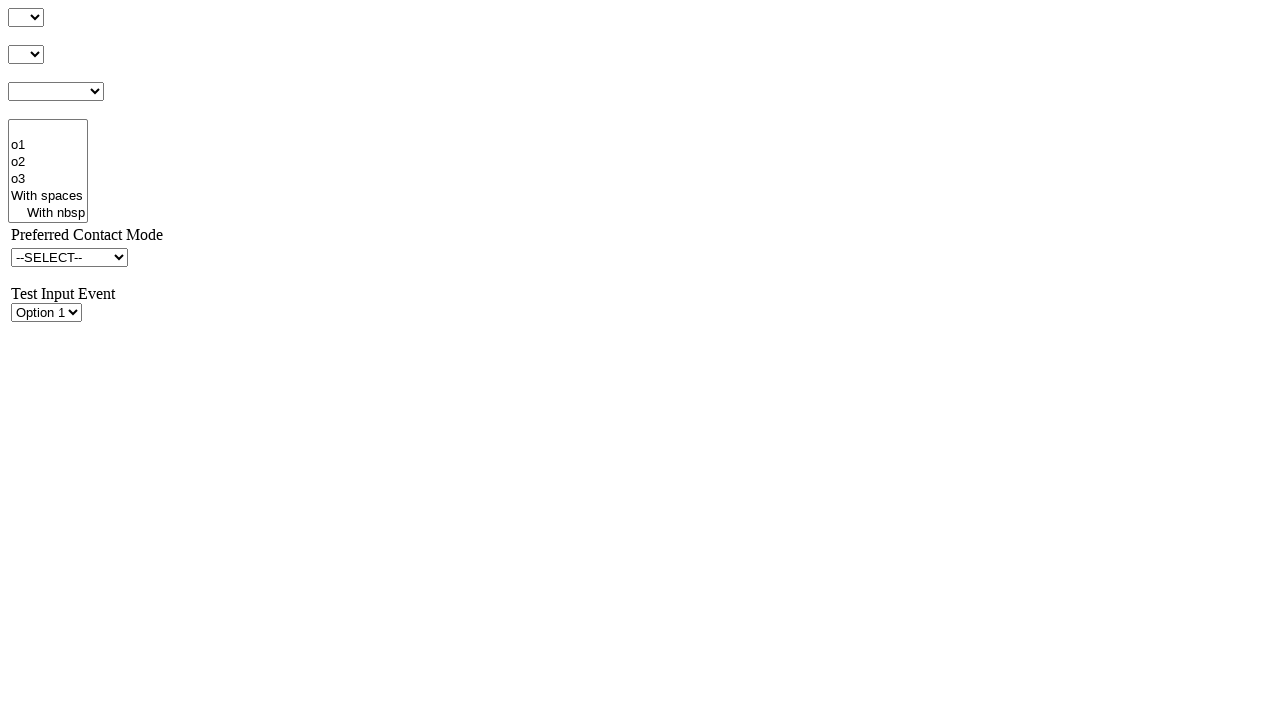

Selected second option by index in first dropdown (#s1Id) on #s1Id
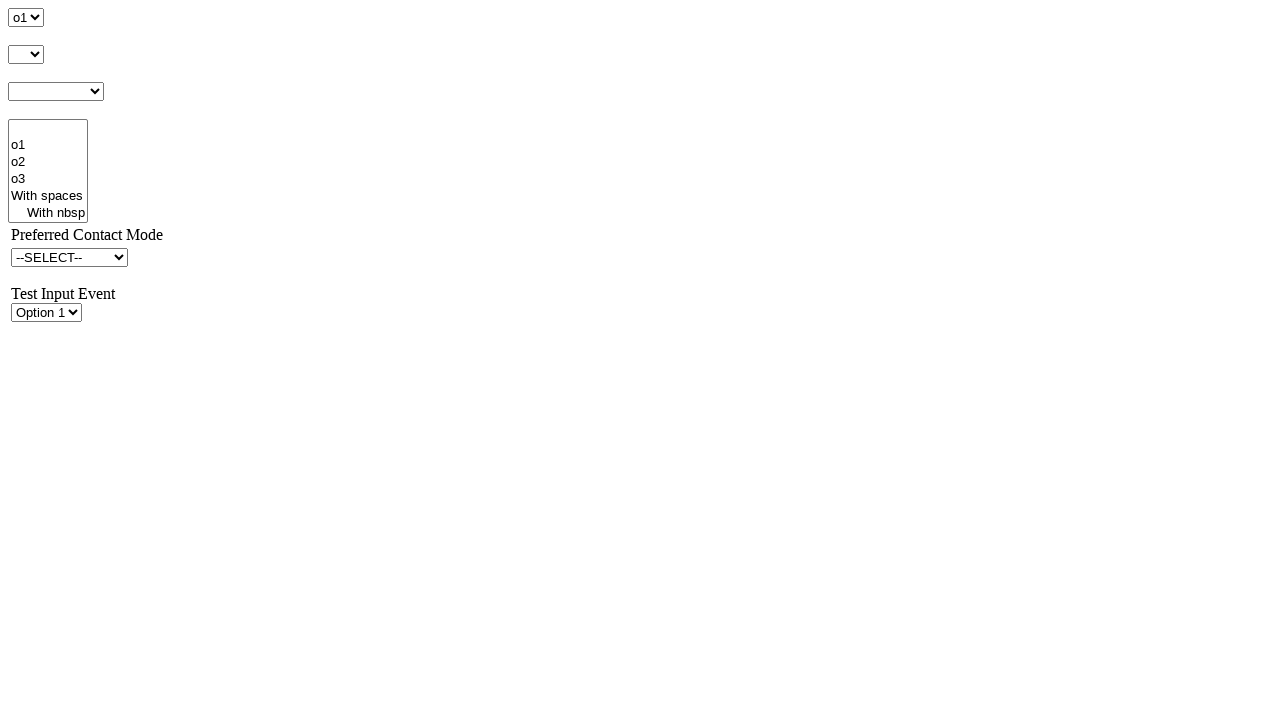

Selected option by value 'o2' in second dropdown (#s2Id) on #s2Id
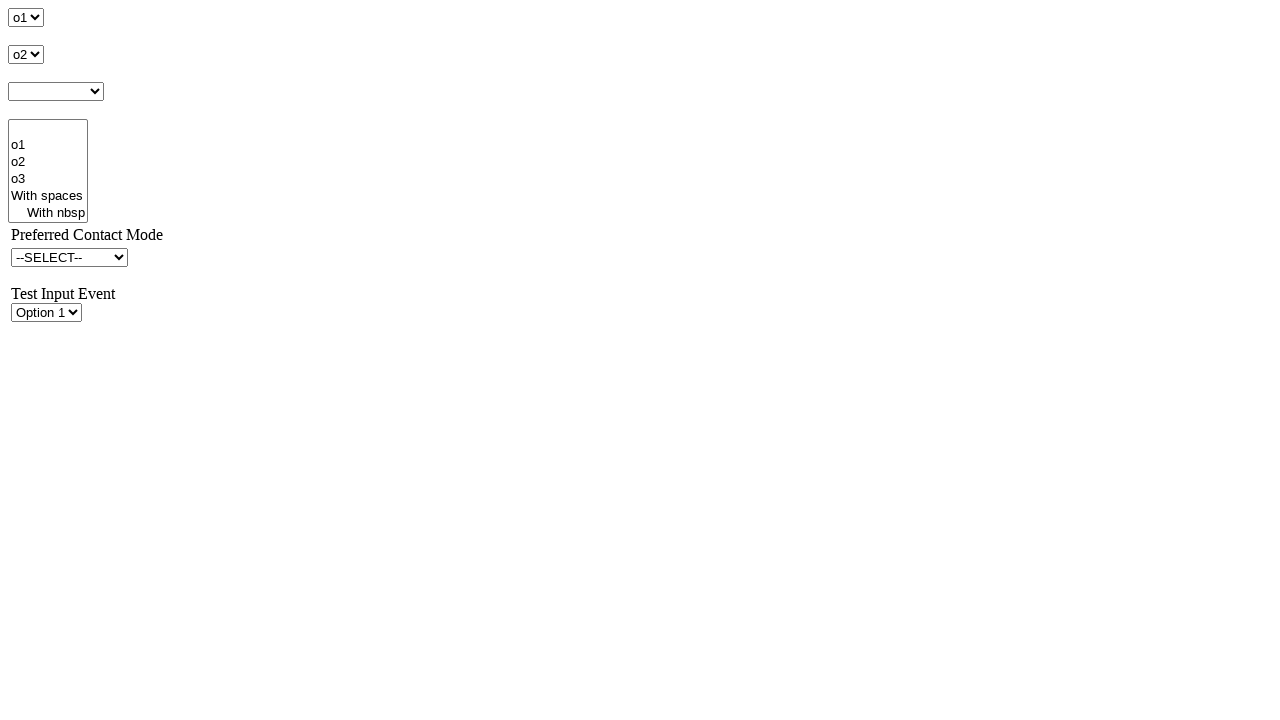

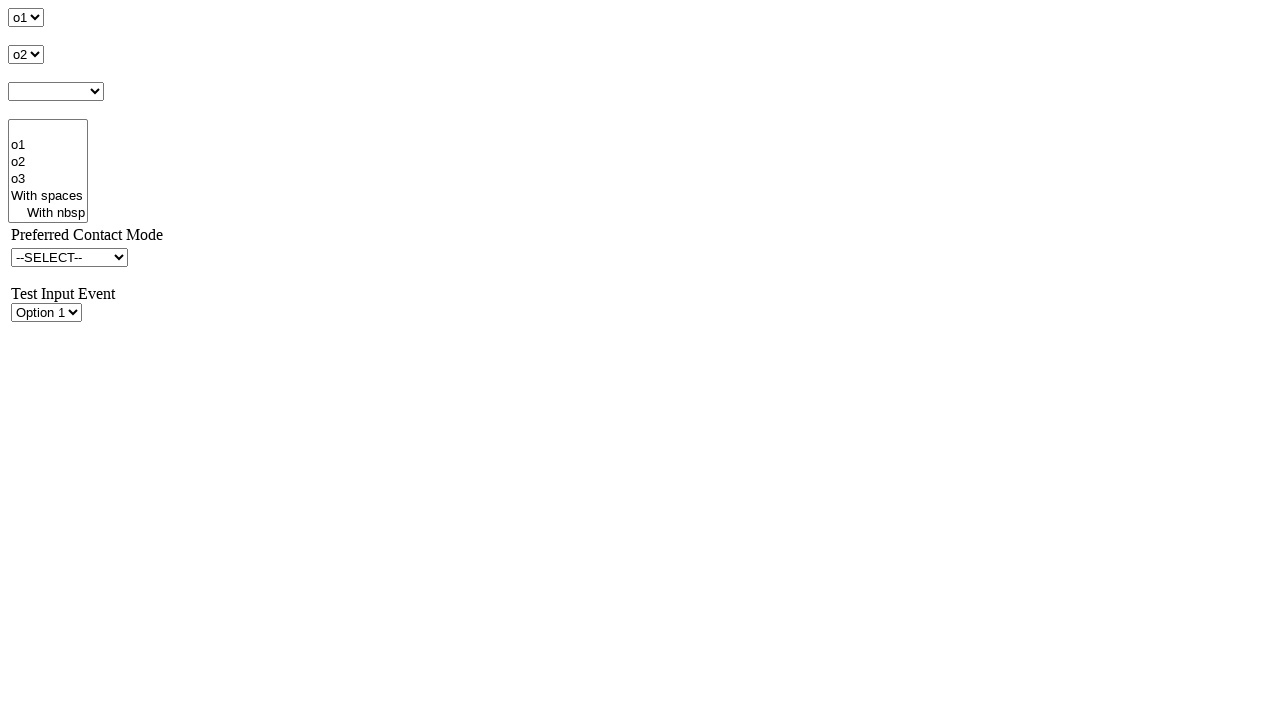